Tests clicking a button identified by its CSS class on a UI testing playground page that demonstrates class attribute challenges.

Starting URL: http://uitestingplayground.com/classattr

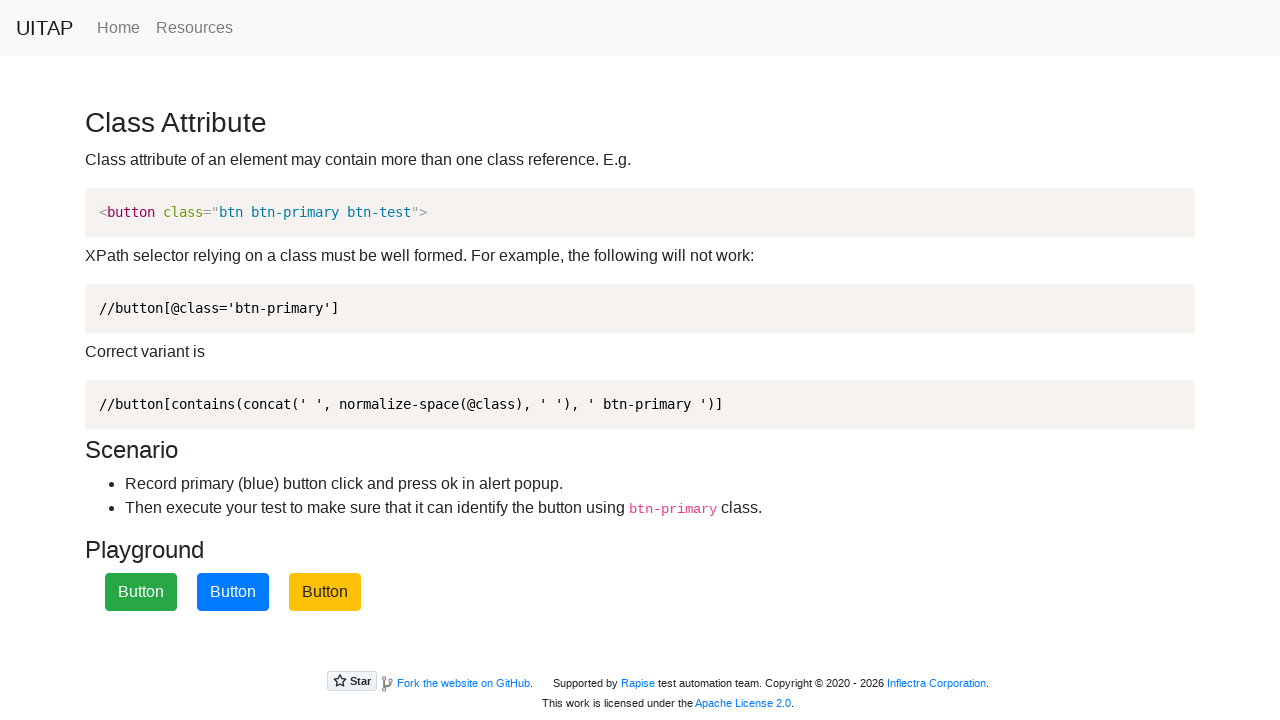

Navigated to UI Testing Playground class attribute page
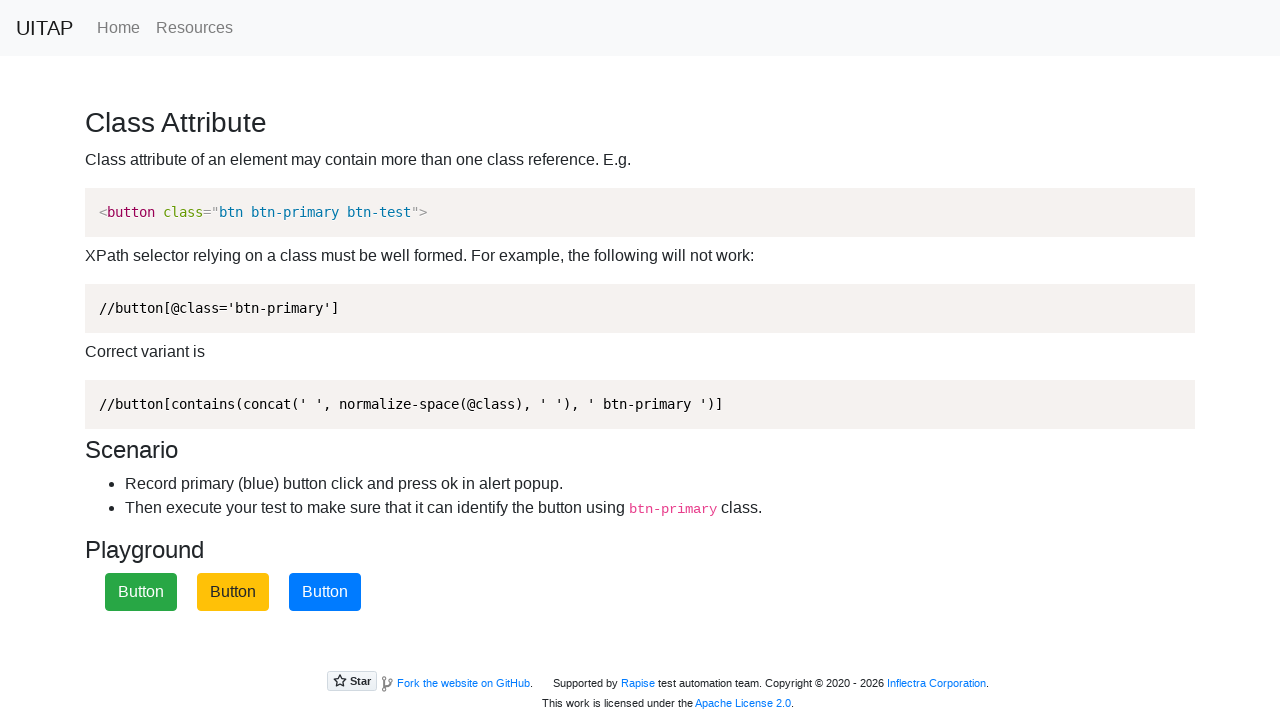

Clicked button identified by .btn-primary class at (325, 592) on .btn-primary
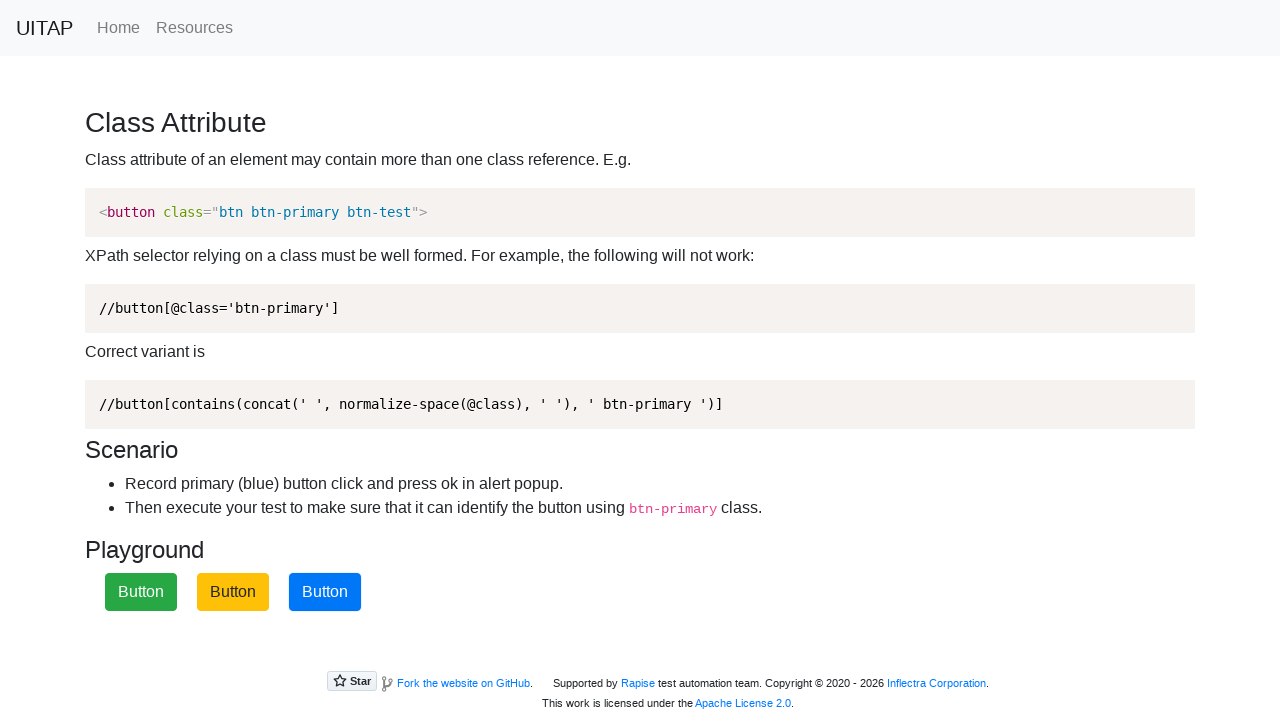

Waited 1 second to observe result
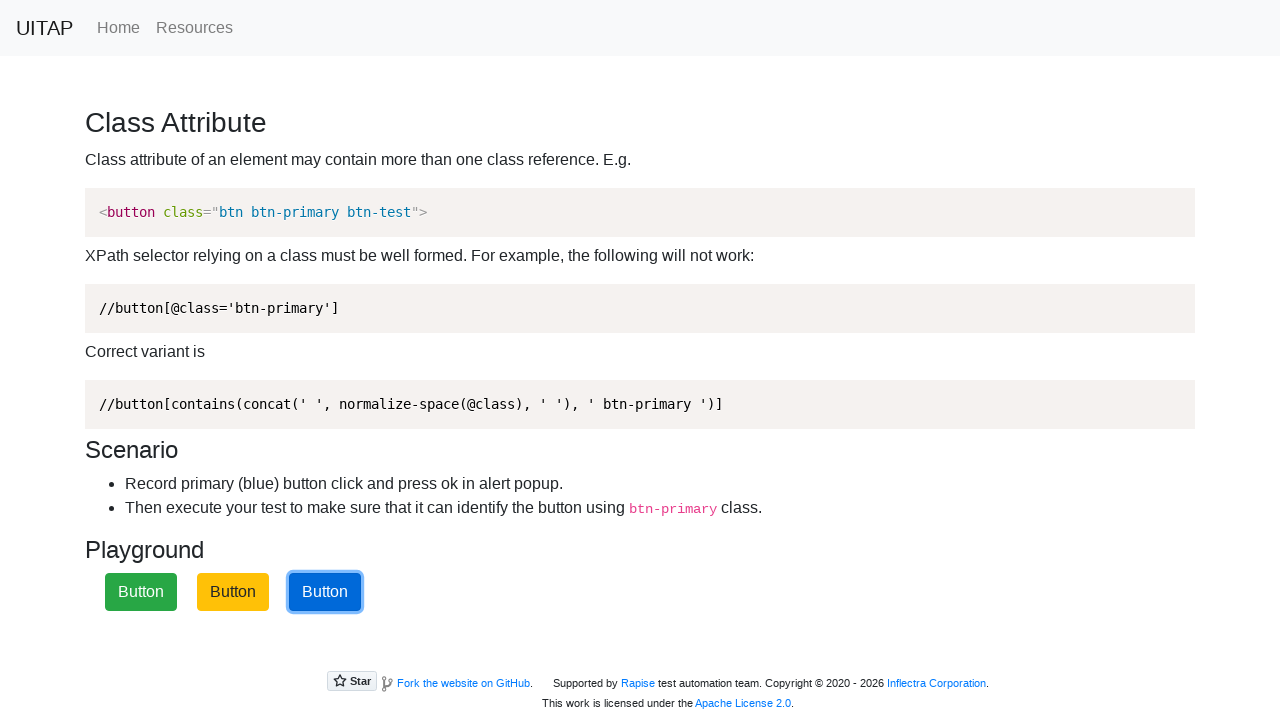

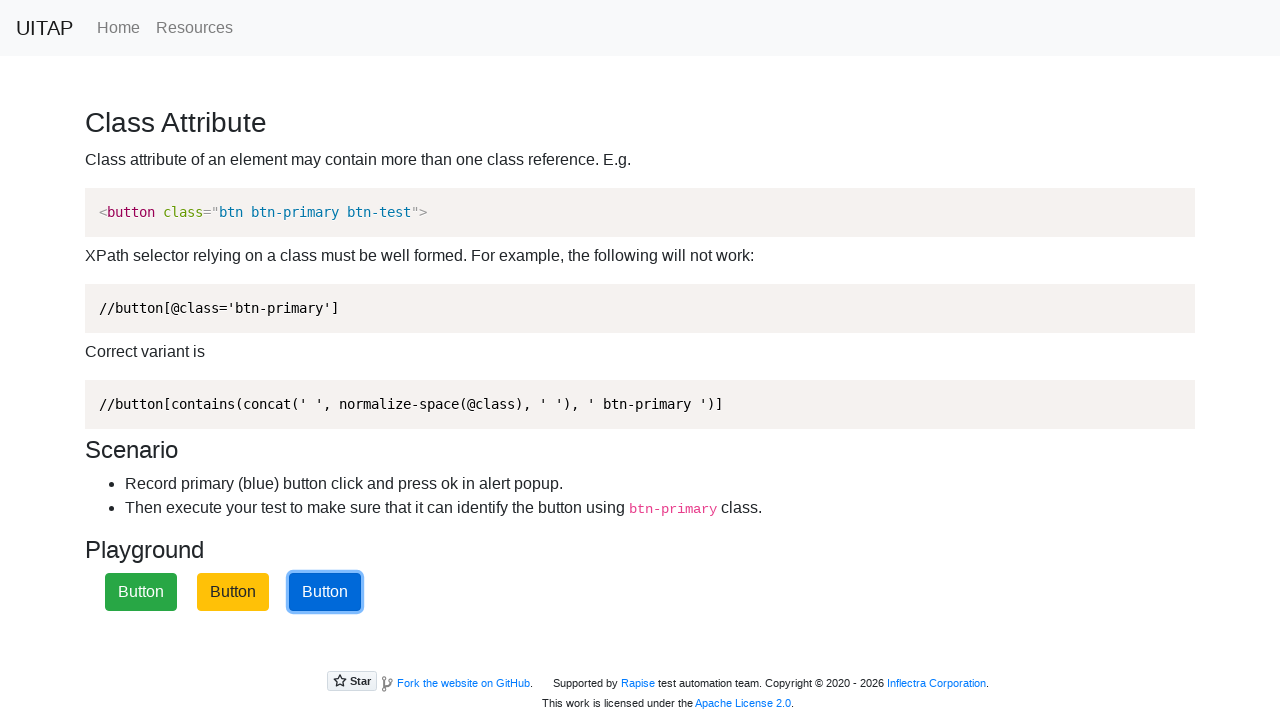